Navigates to Flipkart website, maximizes the browser window, and then repositions the window to coordinates (100, 50)

Starting URL: https://www.flipkart.com/

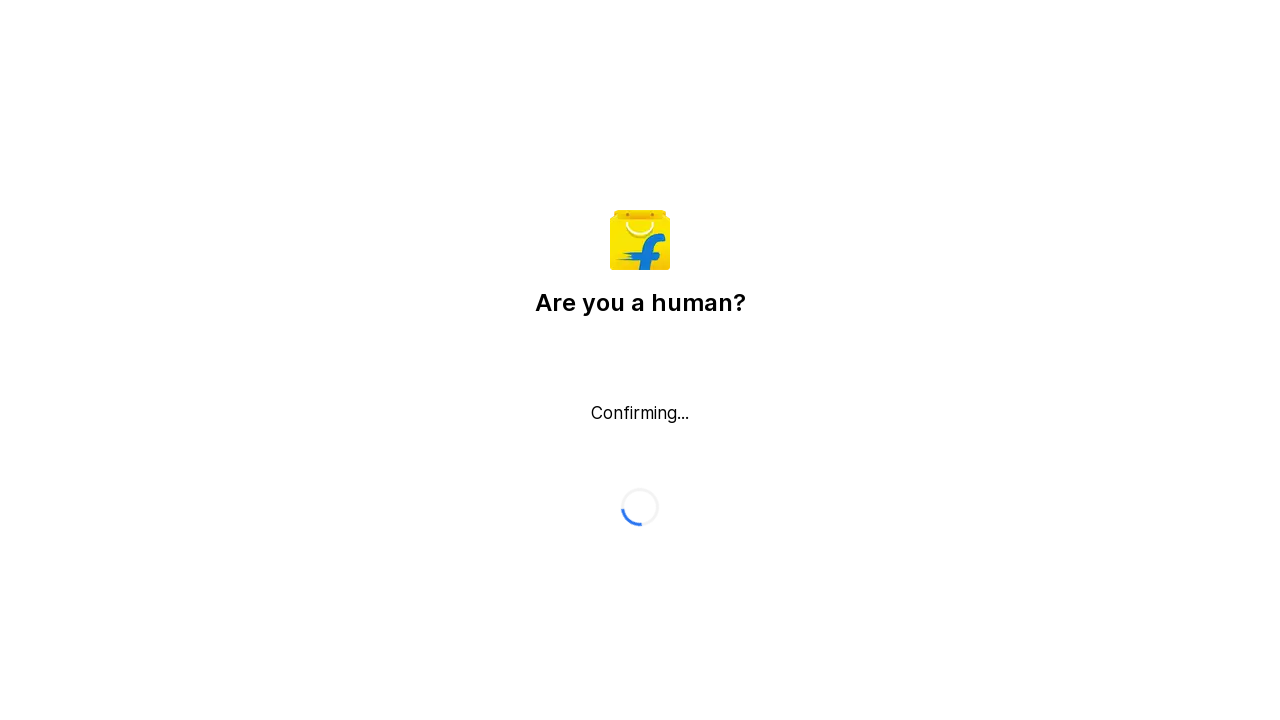

Navigated to Flipkart website
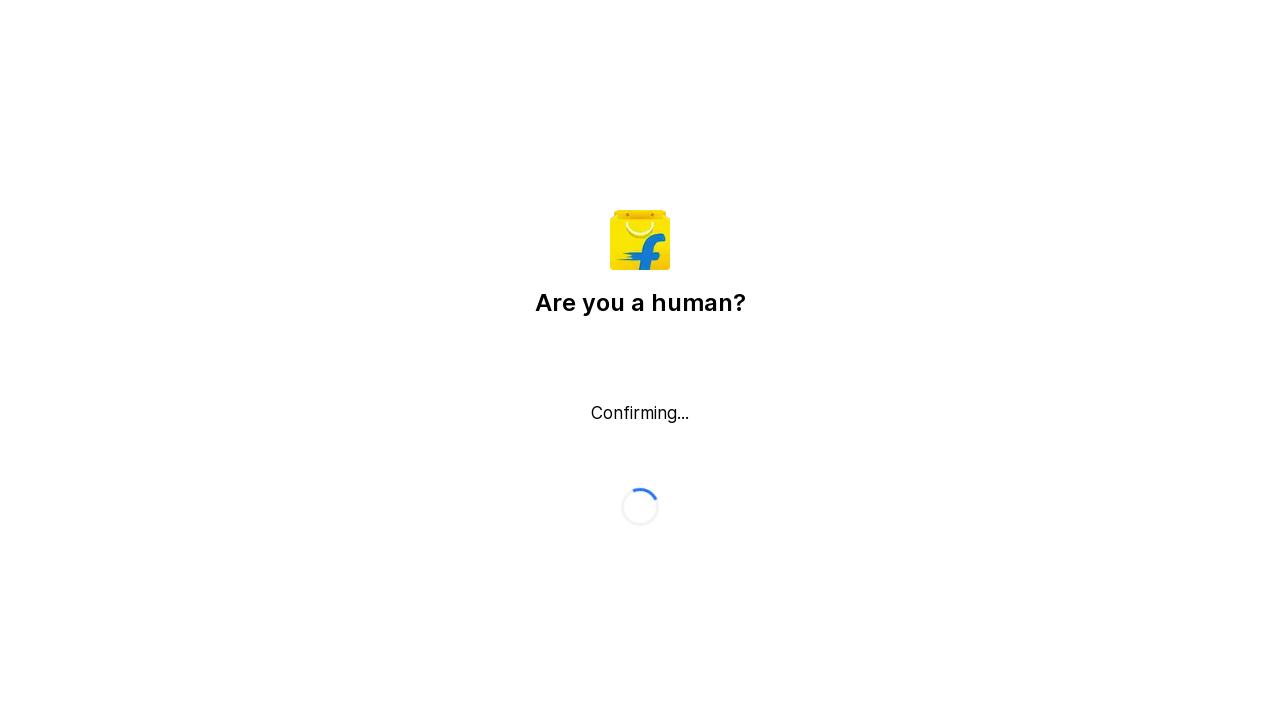

Maximized browser window to 1920x1080
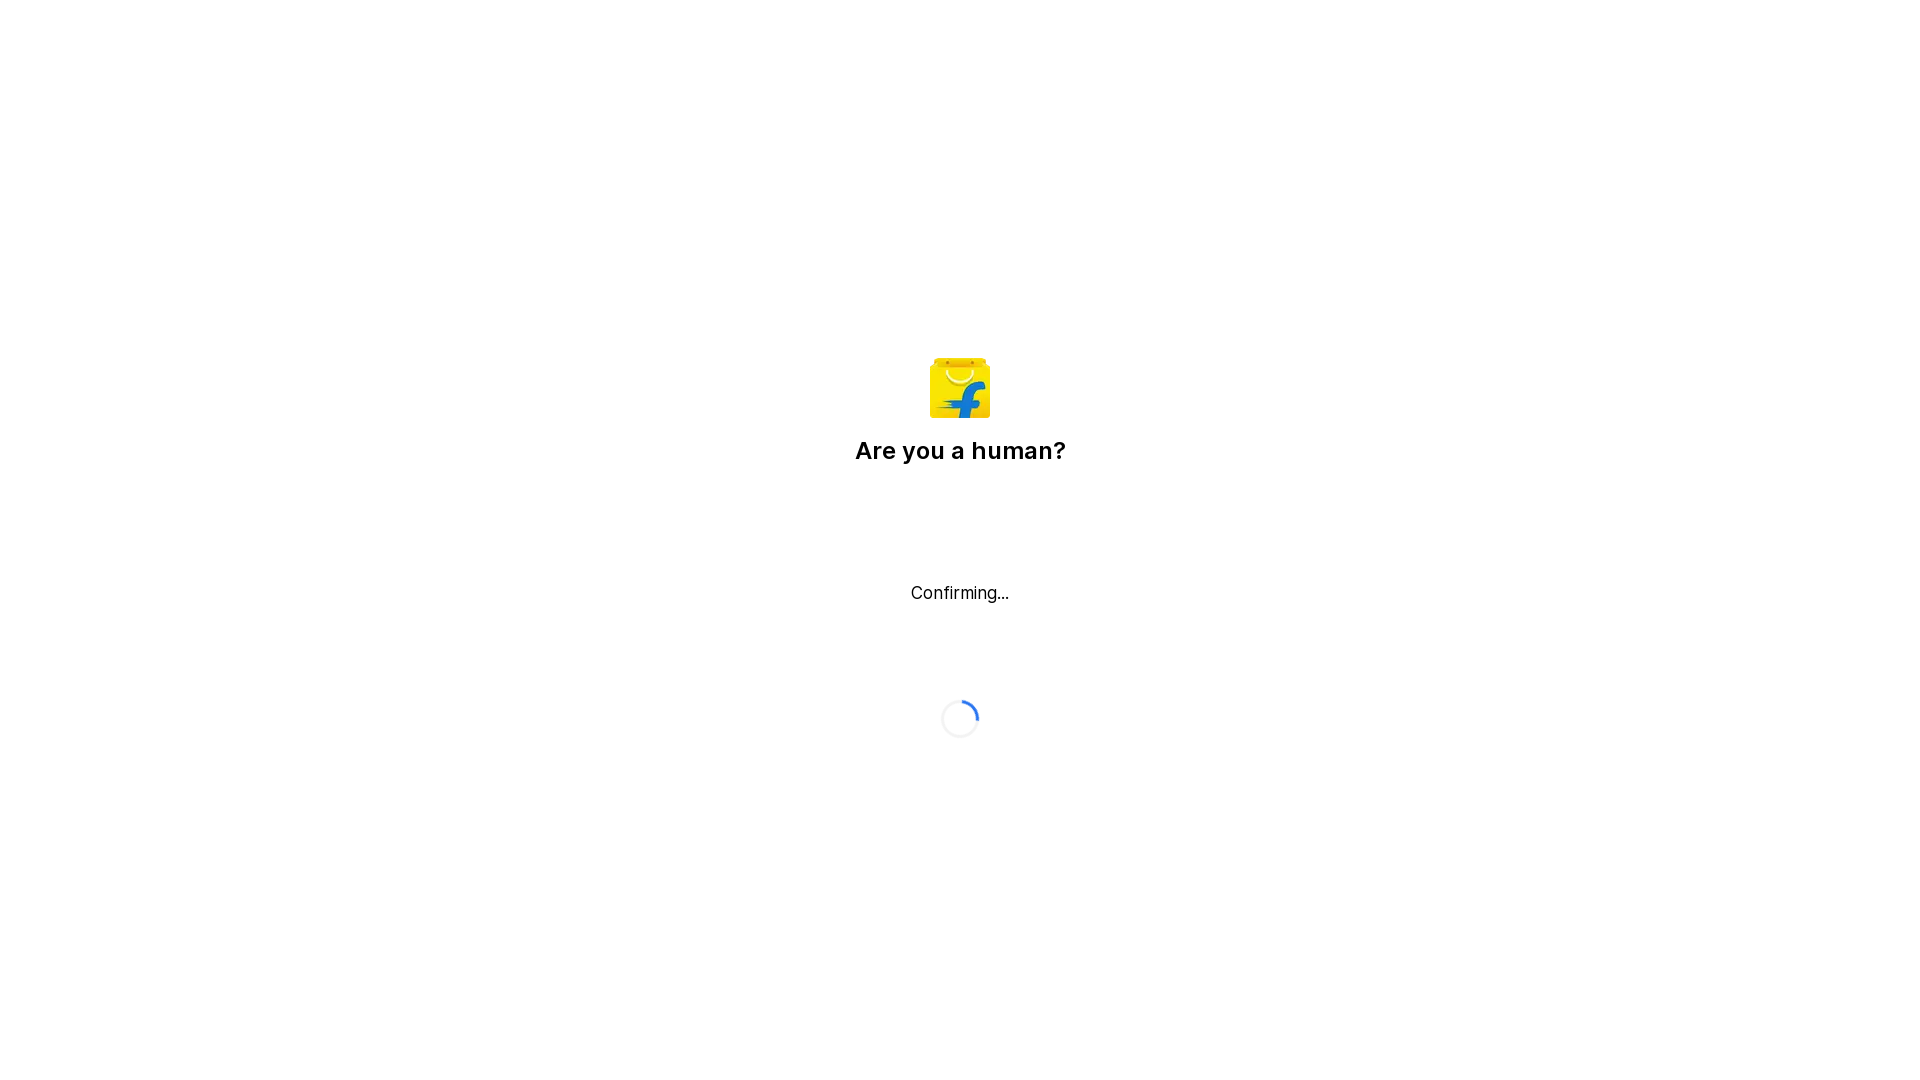

Page loaded (domcontentloaded)
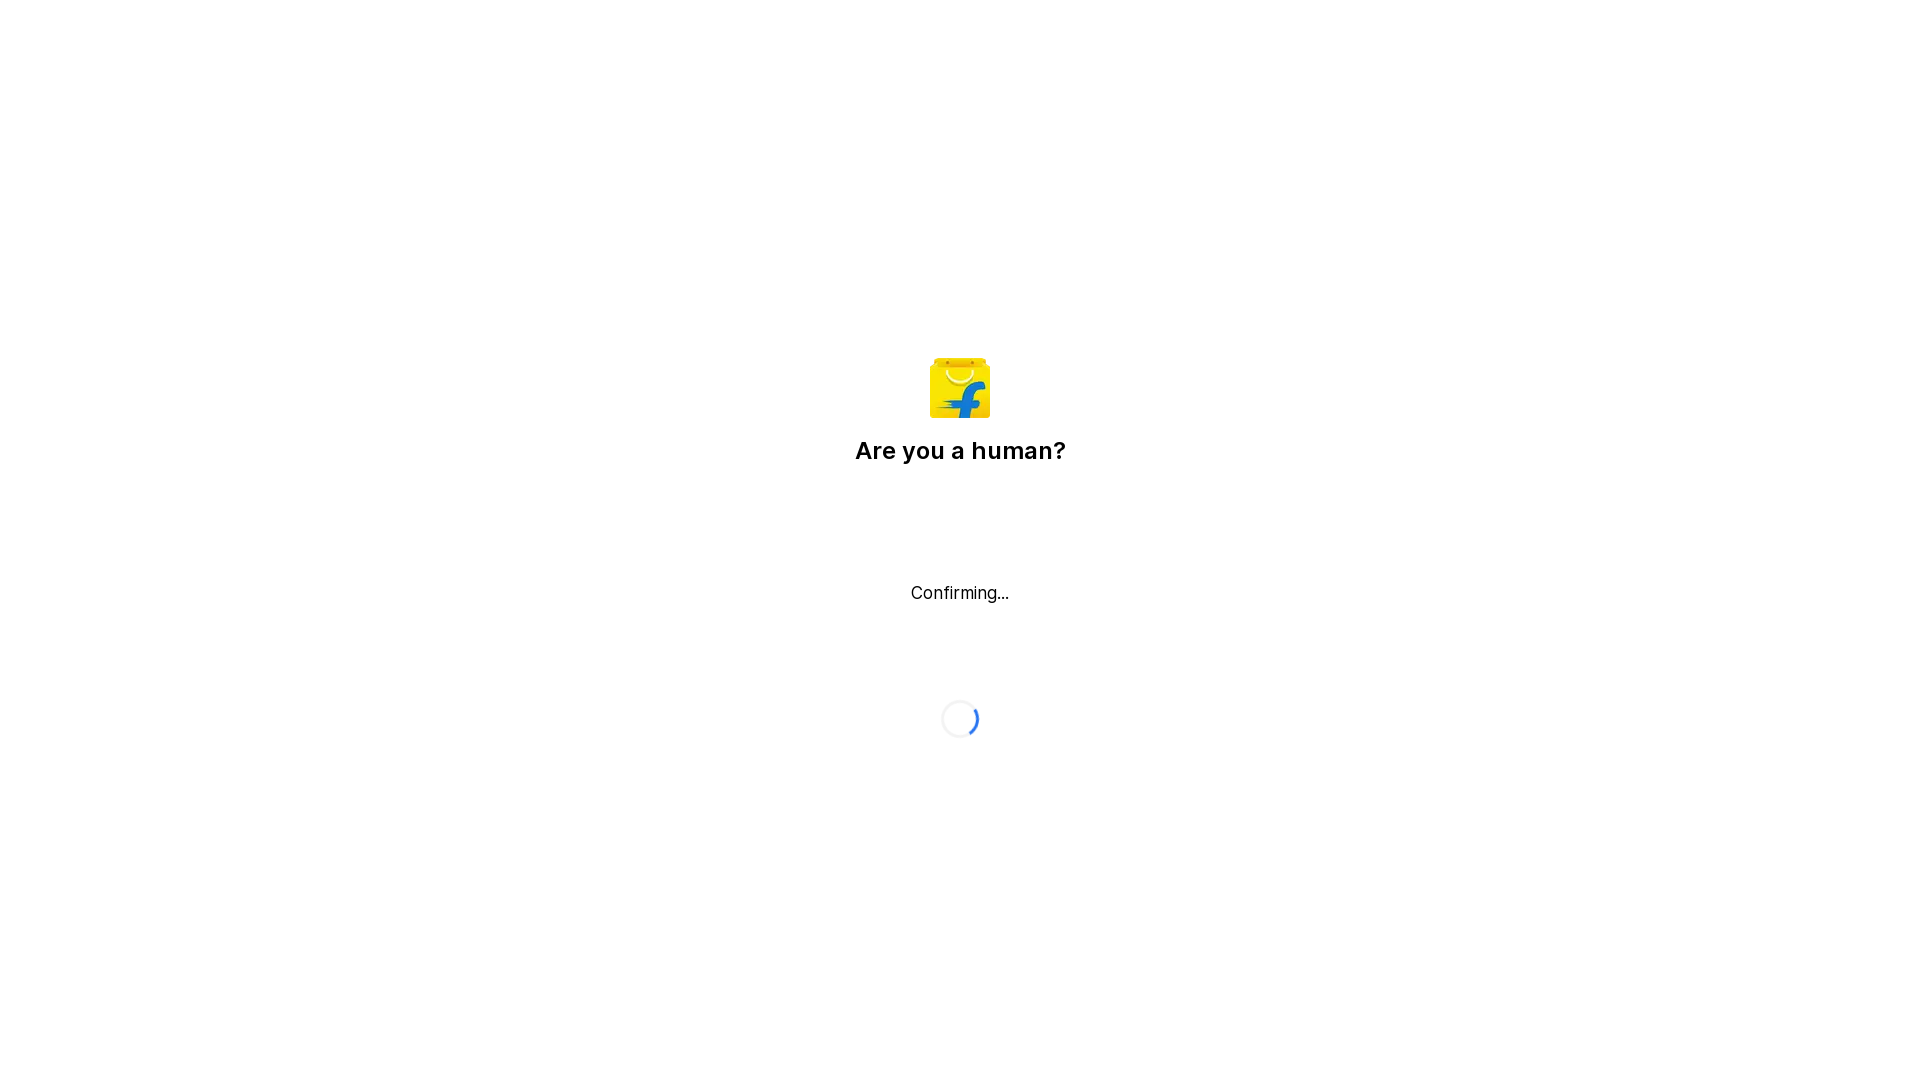

Body element is present on page
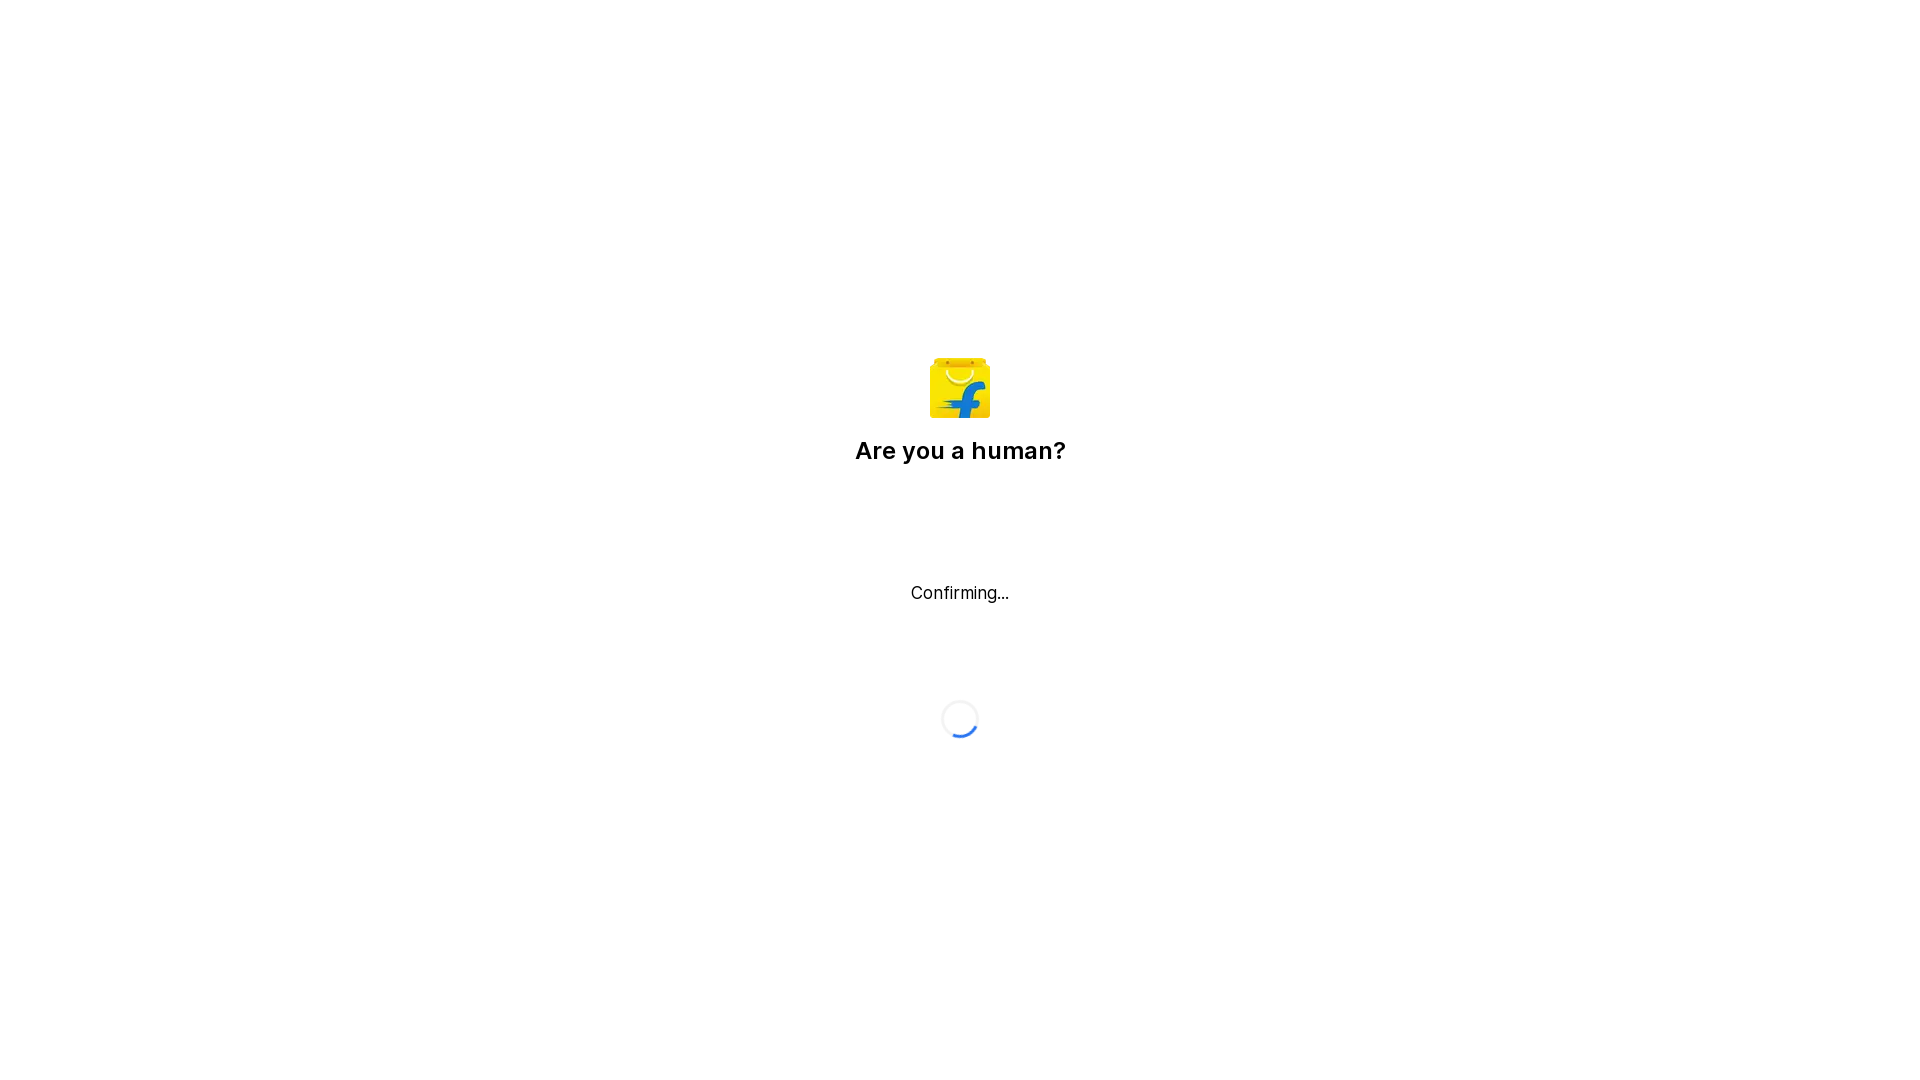

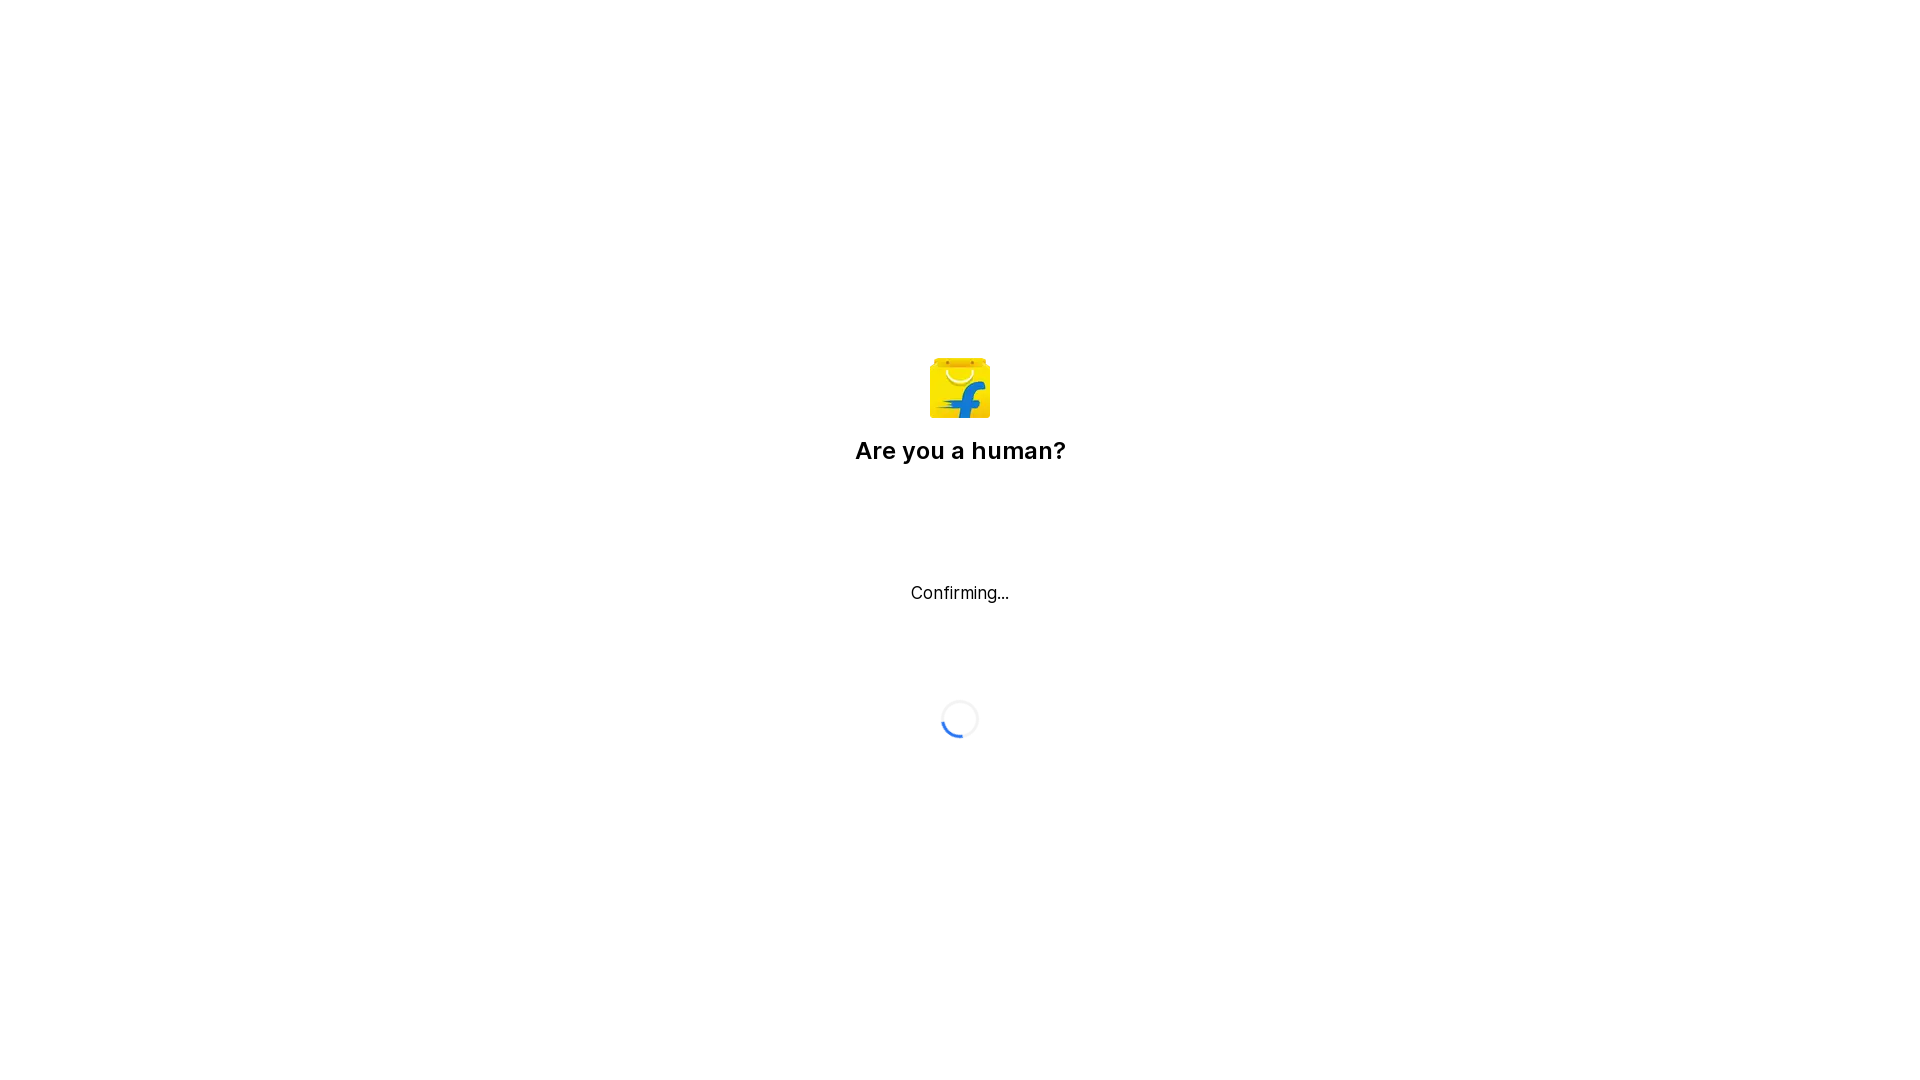